Tests a registration form by filling in first name, last name, and email fields, then submitting the form and verifying the success message

Starting URL: http://suninjuly.github.io/registration1.html

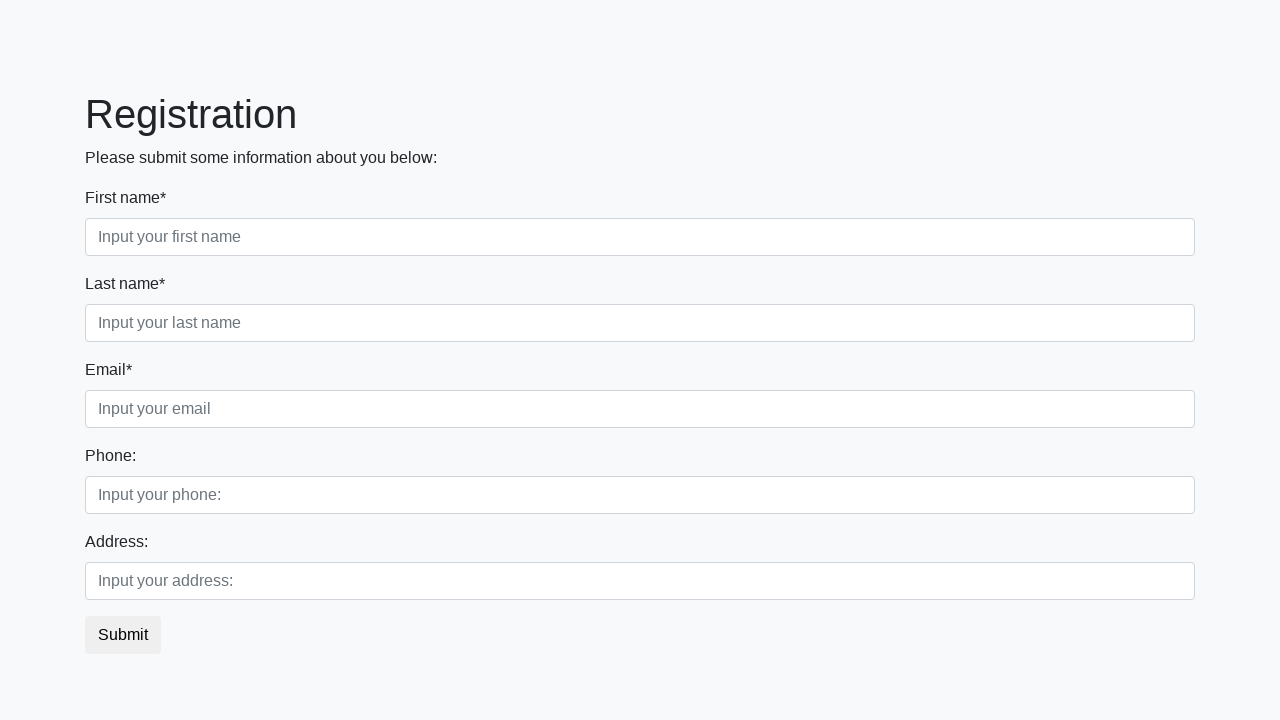

Filled first name field with 'Ivan' on input:first-of-type
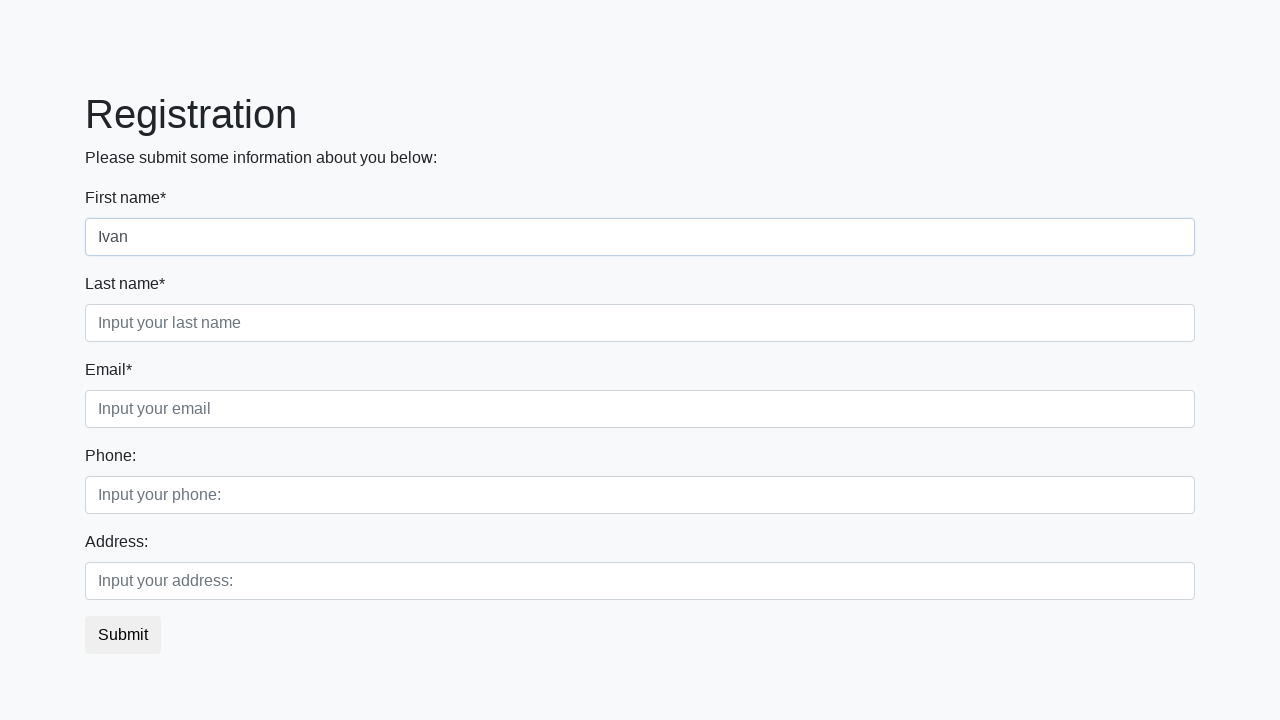

Filled last name field with 'Petrov' on input[placeholder='Input your last name']
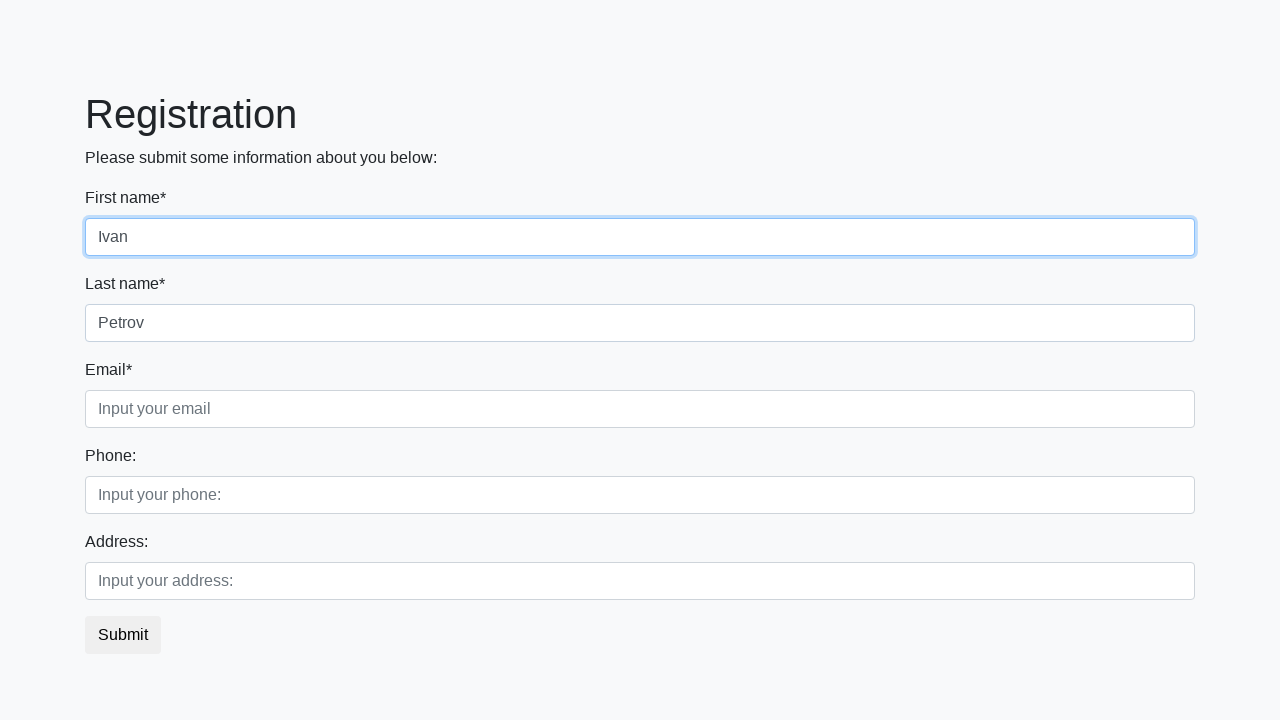

Filled email field with 'example@example.com' on input[placeholder='Input your email']
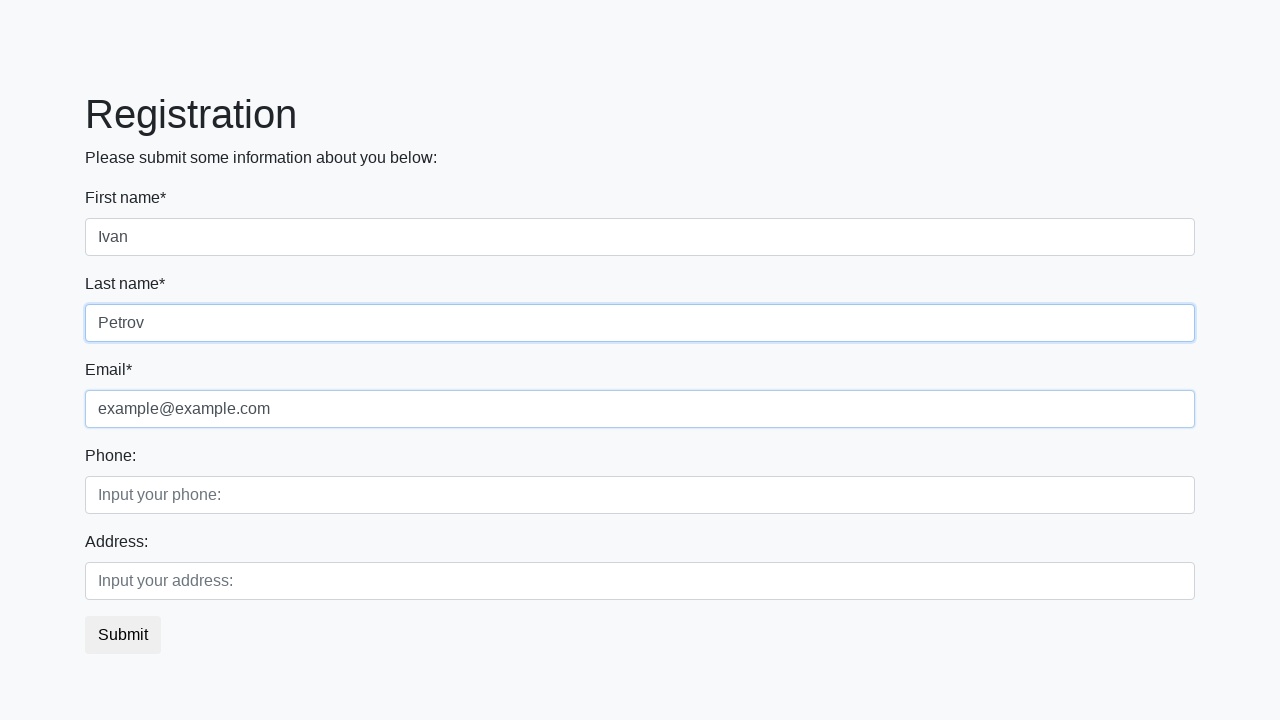

Clicked Submit button to register at (123, 635) on button:has-text('Submit')
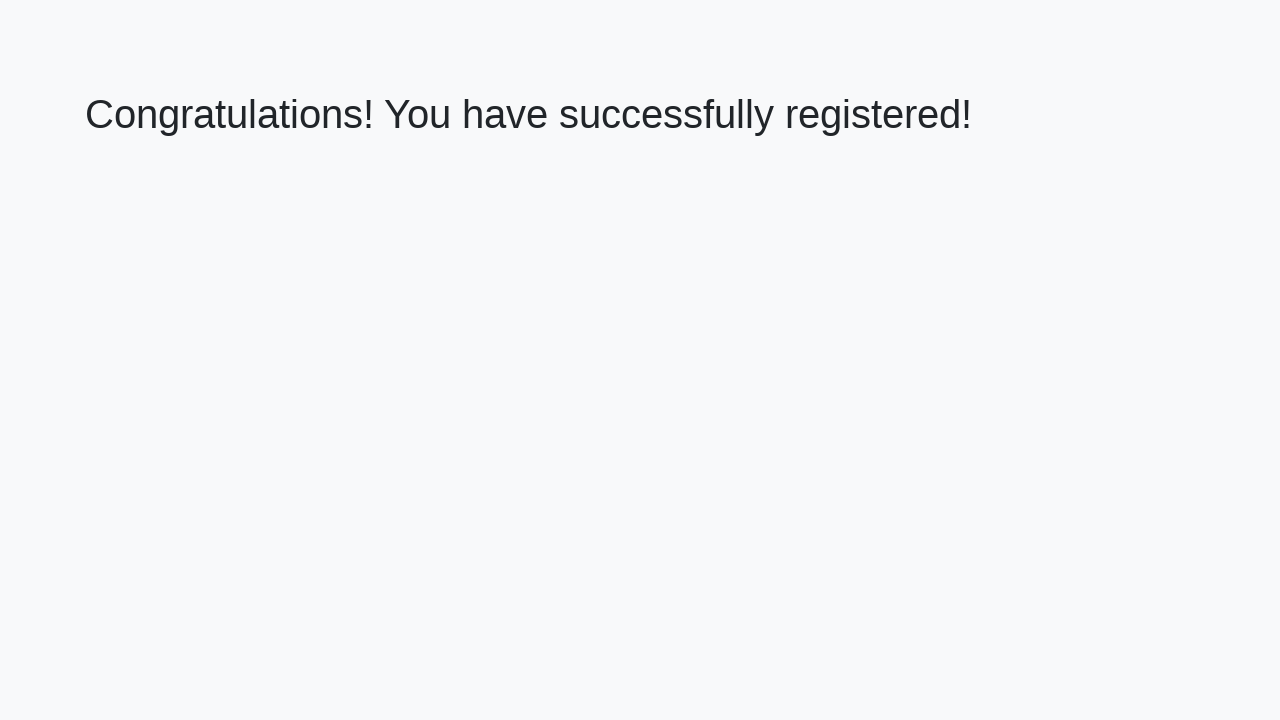

Success message displayed with h1 element
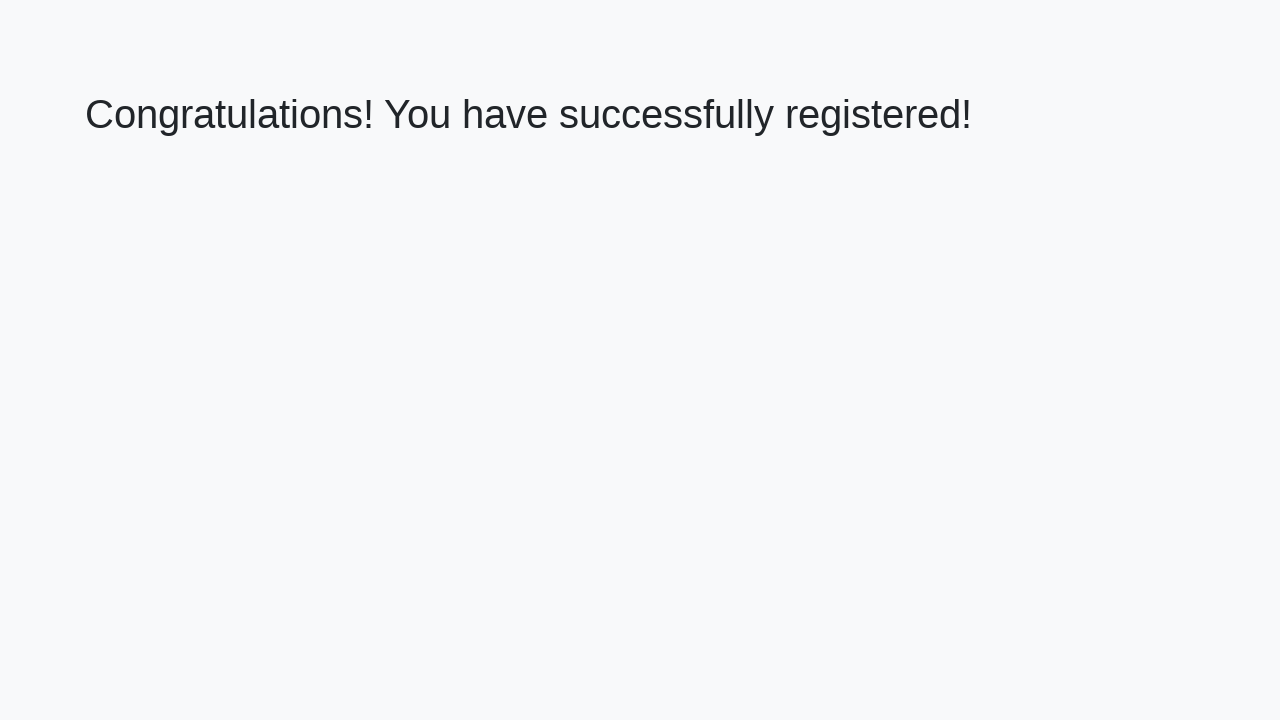

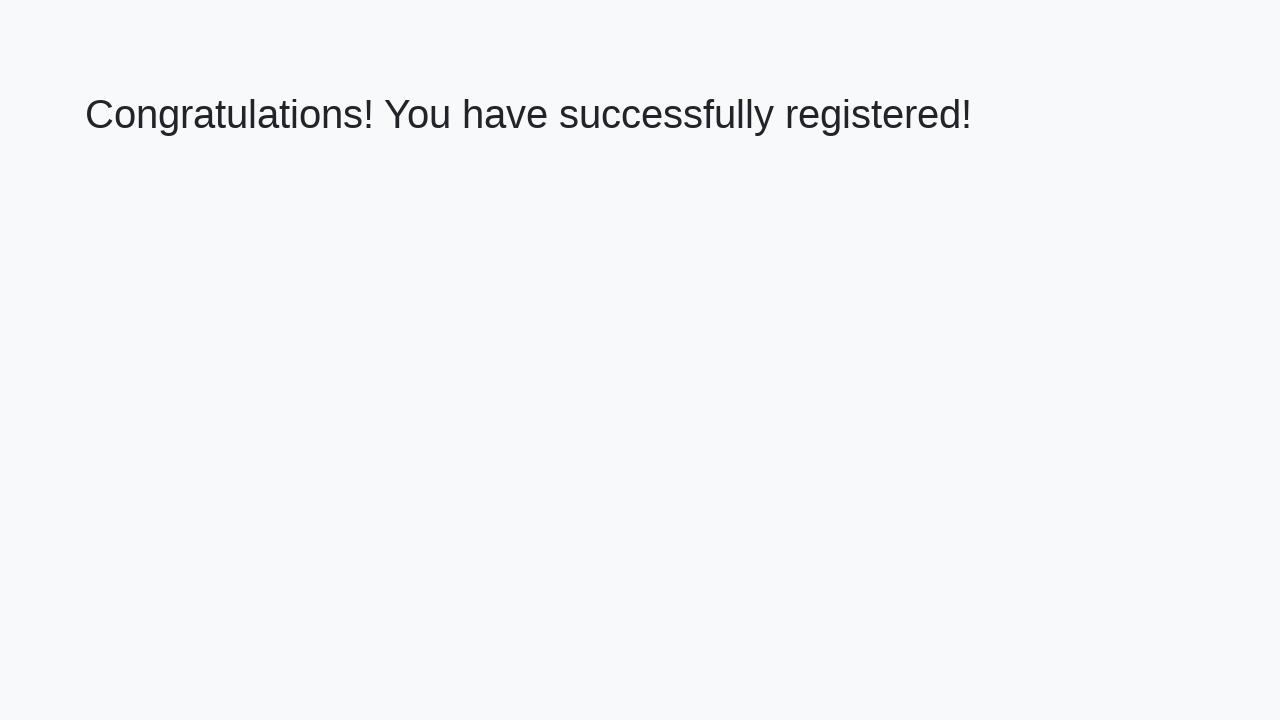